Navigates to a test automation practice page for dropdown handling (function is empty placeholder)

Starting URL: https://testautomationpractice.blogspot.com/

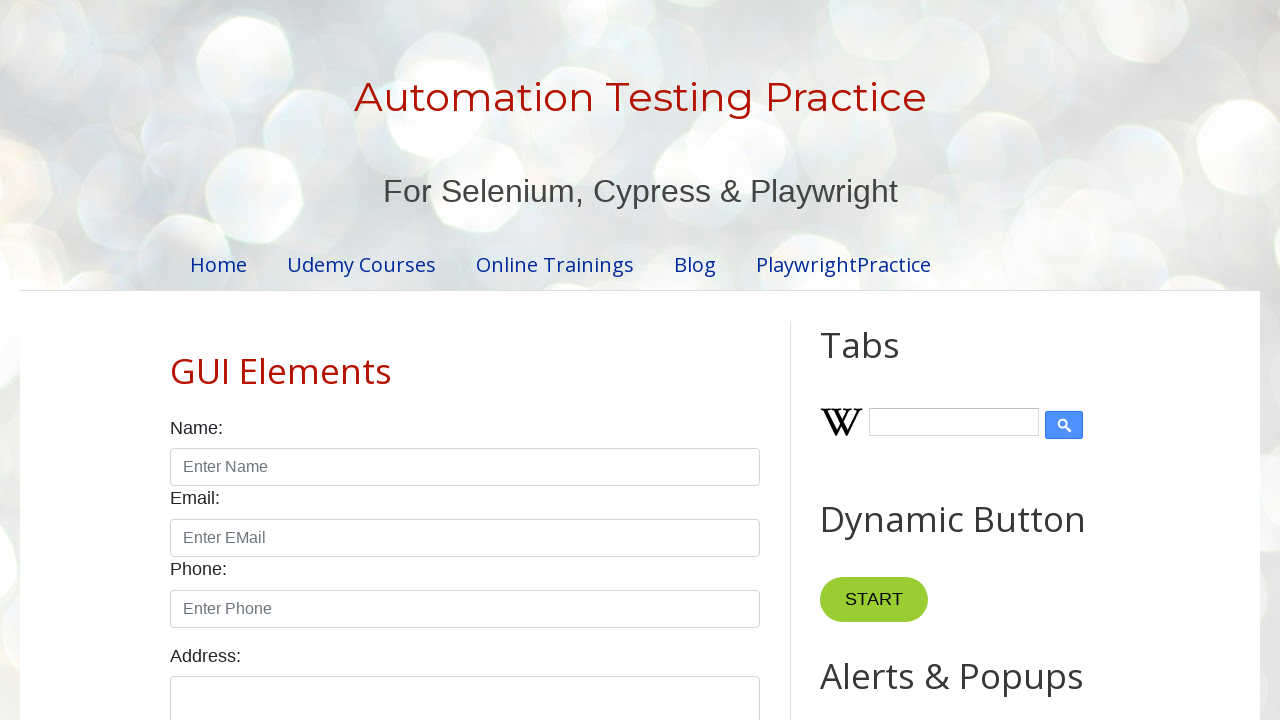

Navigated to test automation practice page
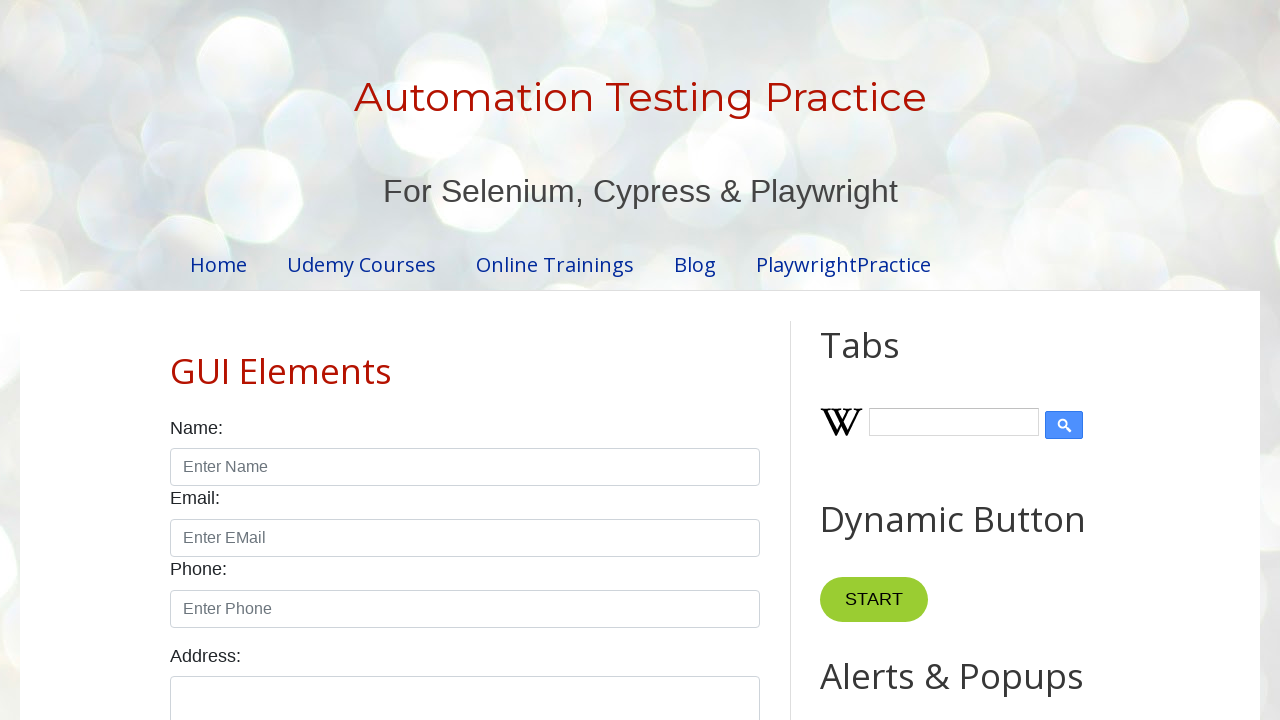

Page loaded - DOM content ready
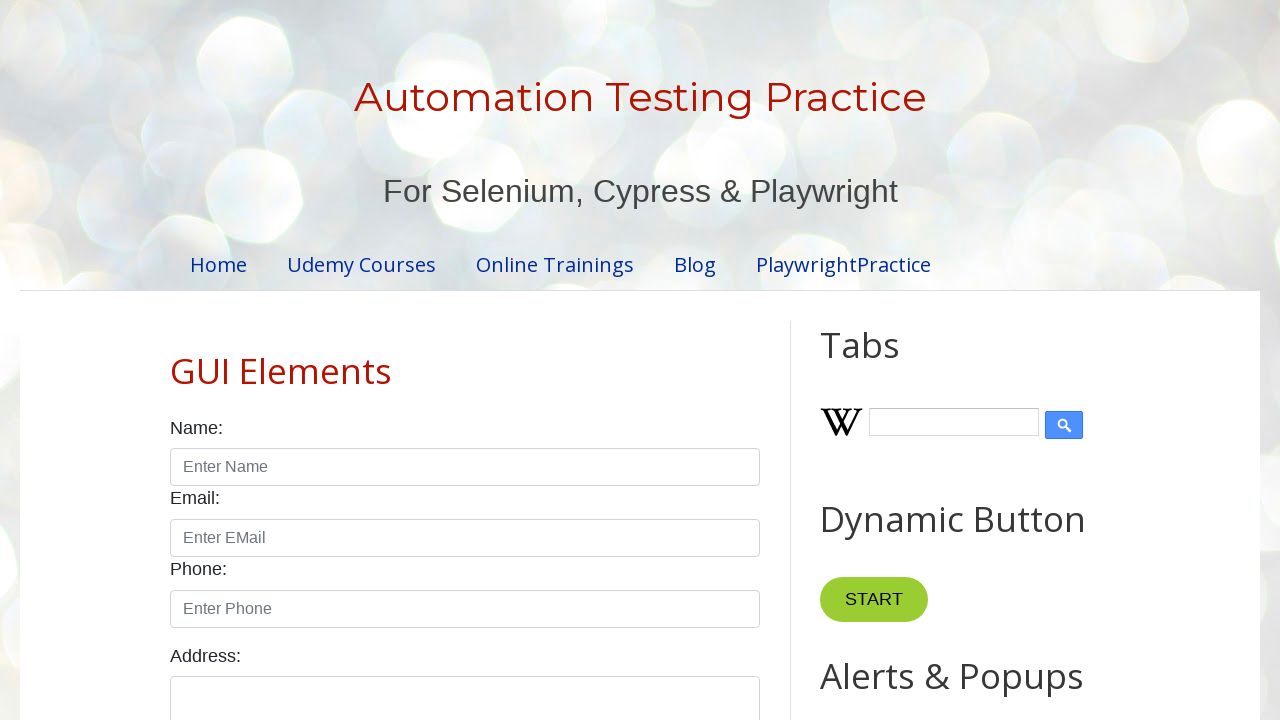

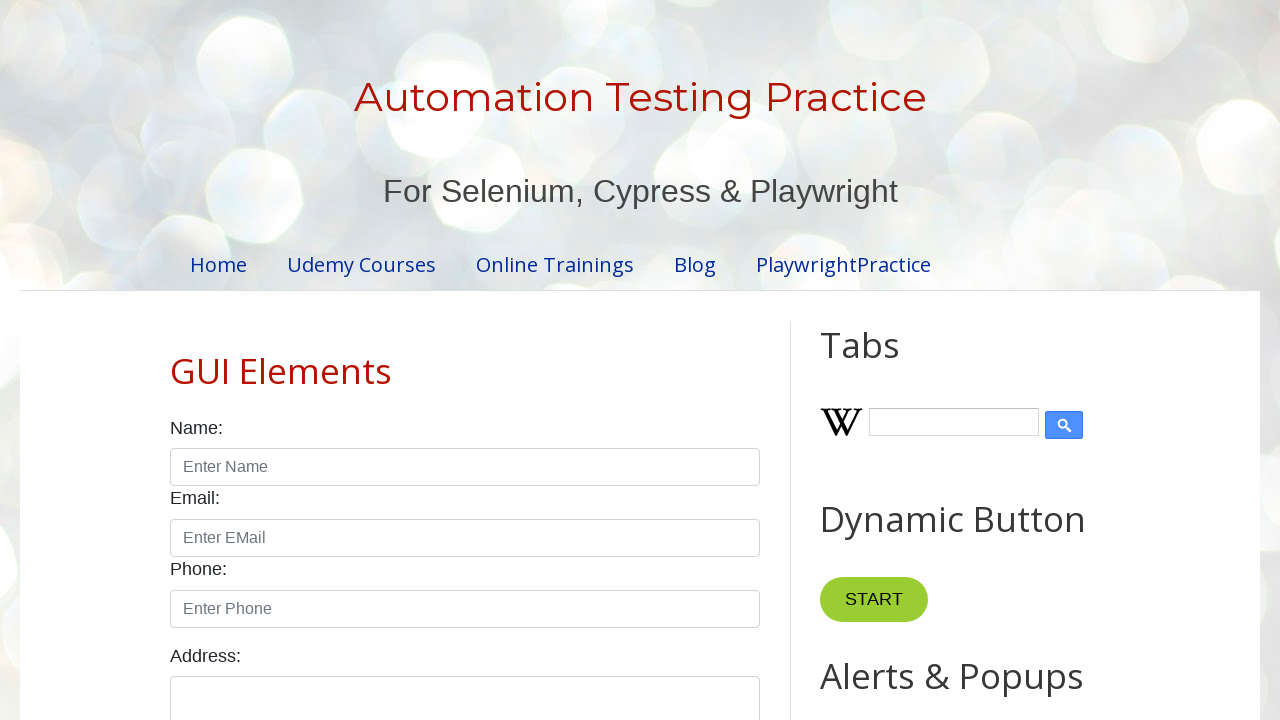